Tests radio button and checkbox selection by verifying initial unselected state, clicking to select them, and verifying selected state

Starting URL: https://automationfc.github.io/basic-form/index.html

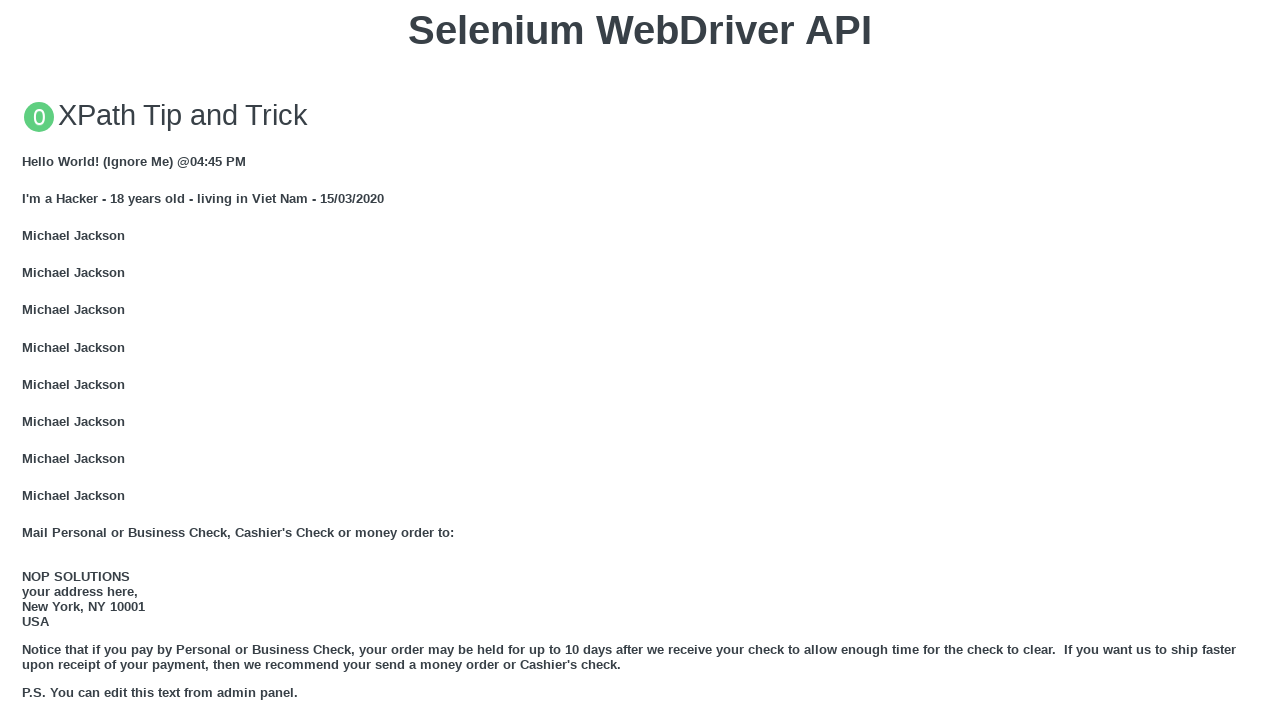

Verified radio button #under_18 is initially unselected
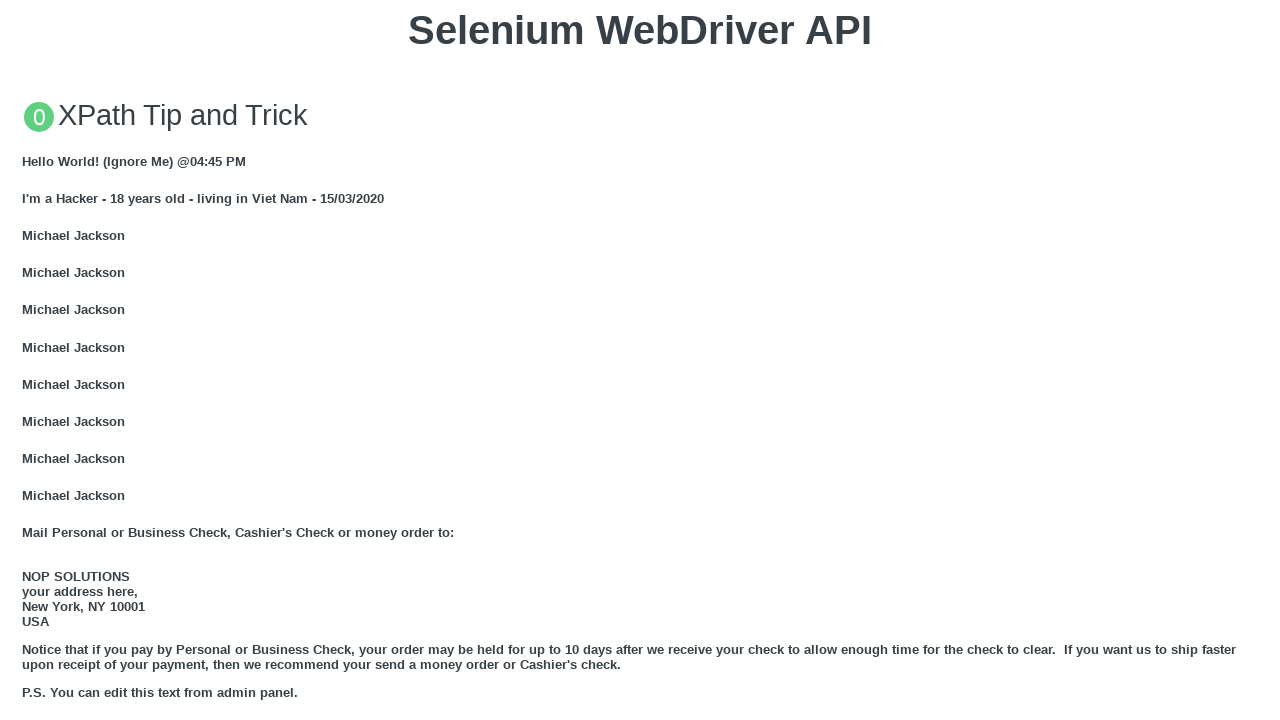

Verified checkbox #development is initially unselected
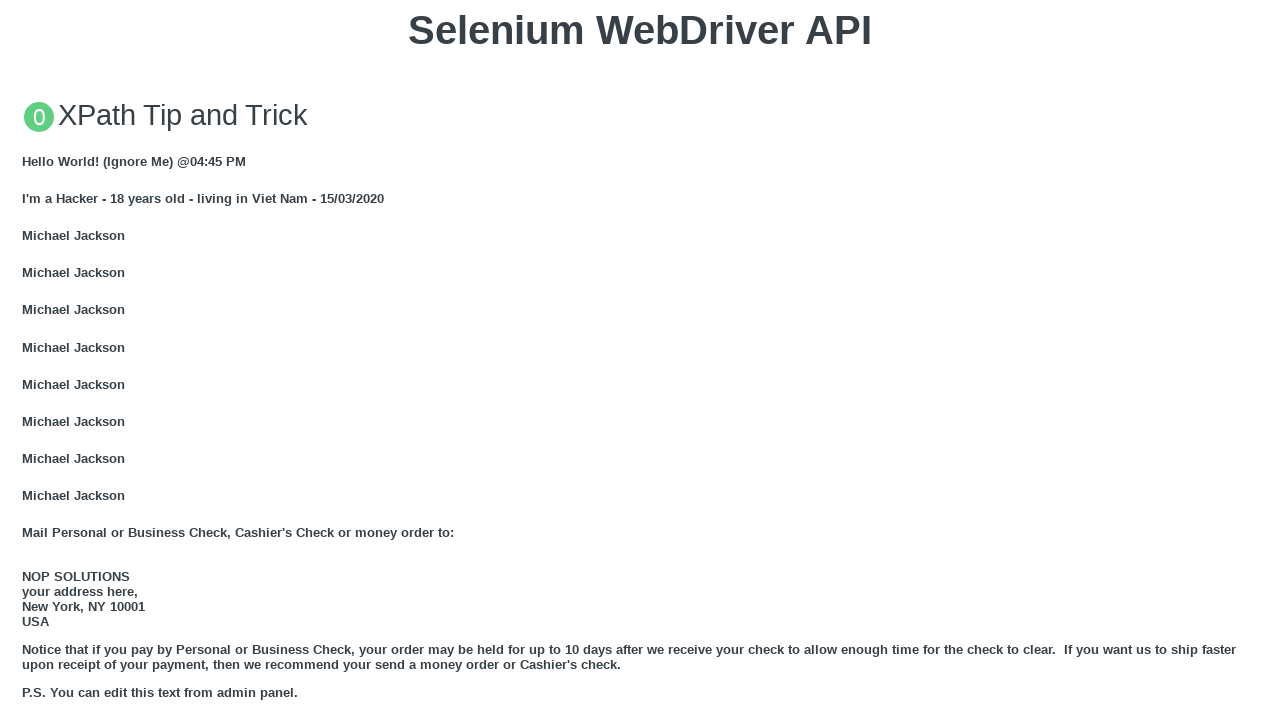

Clicked radio button #under_18 to select it at (28, 360) on #under_18
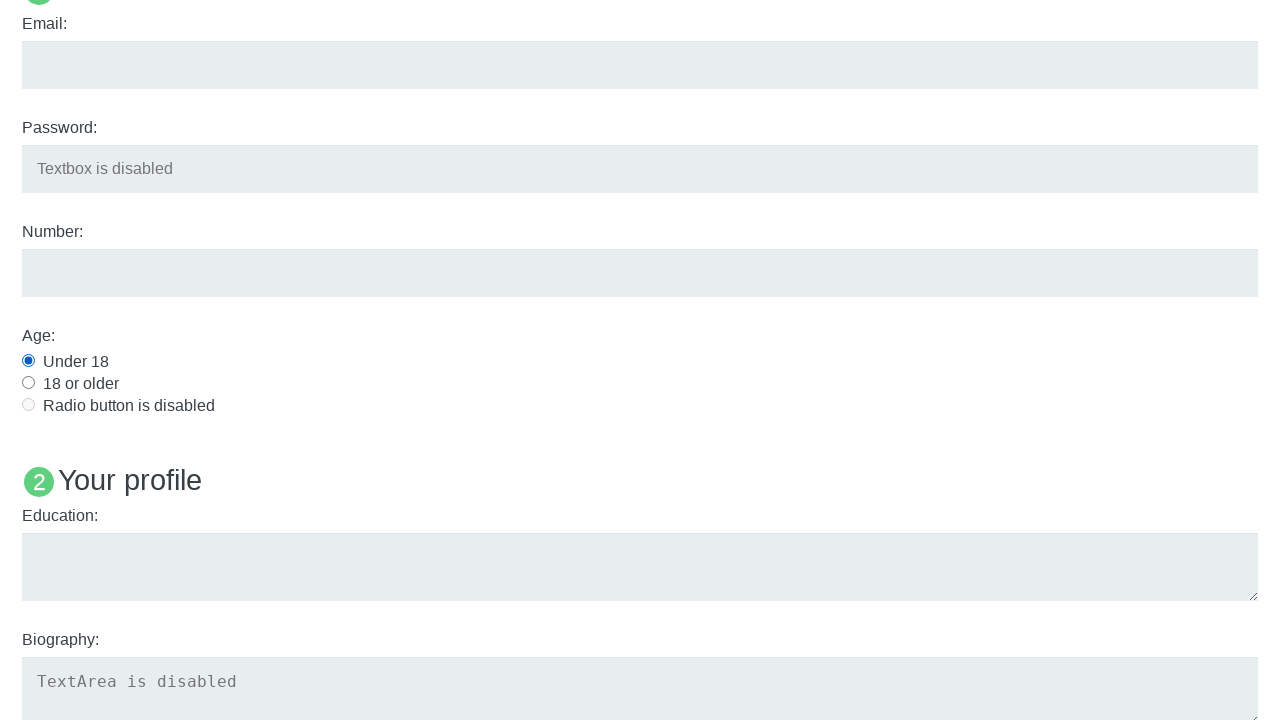

Clicked checkbox #development to select it at (28, 361) on #development
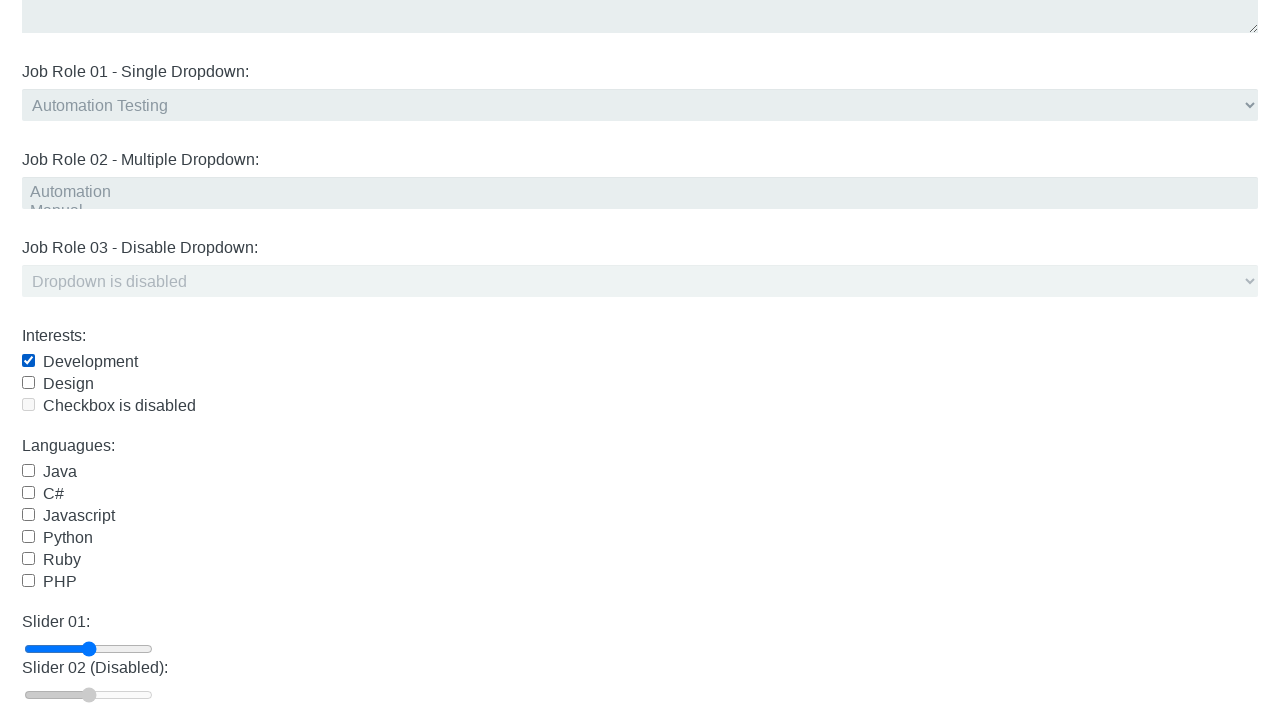

Verified radio button #under_18 is now selected
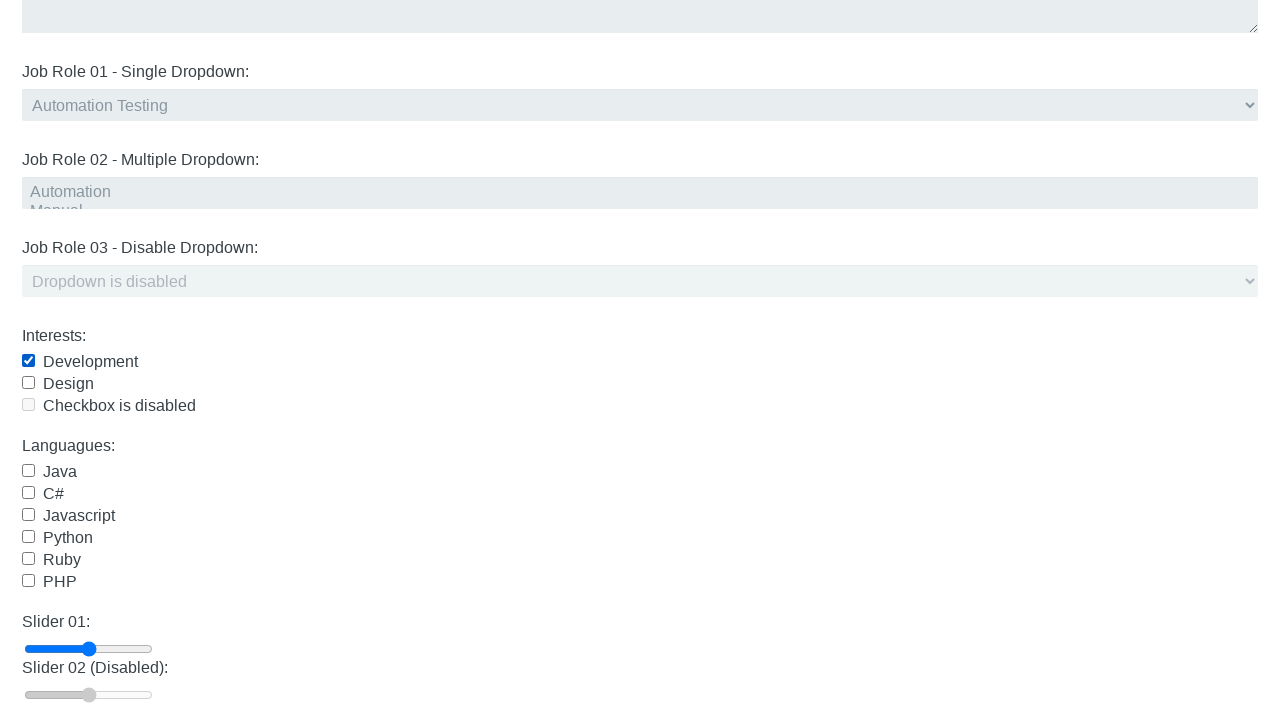

Verified checkbox #development is now selected
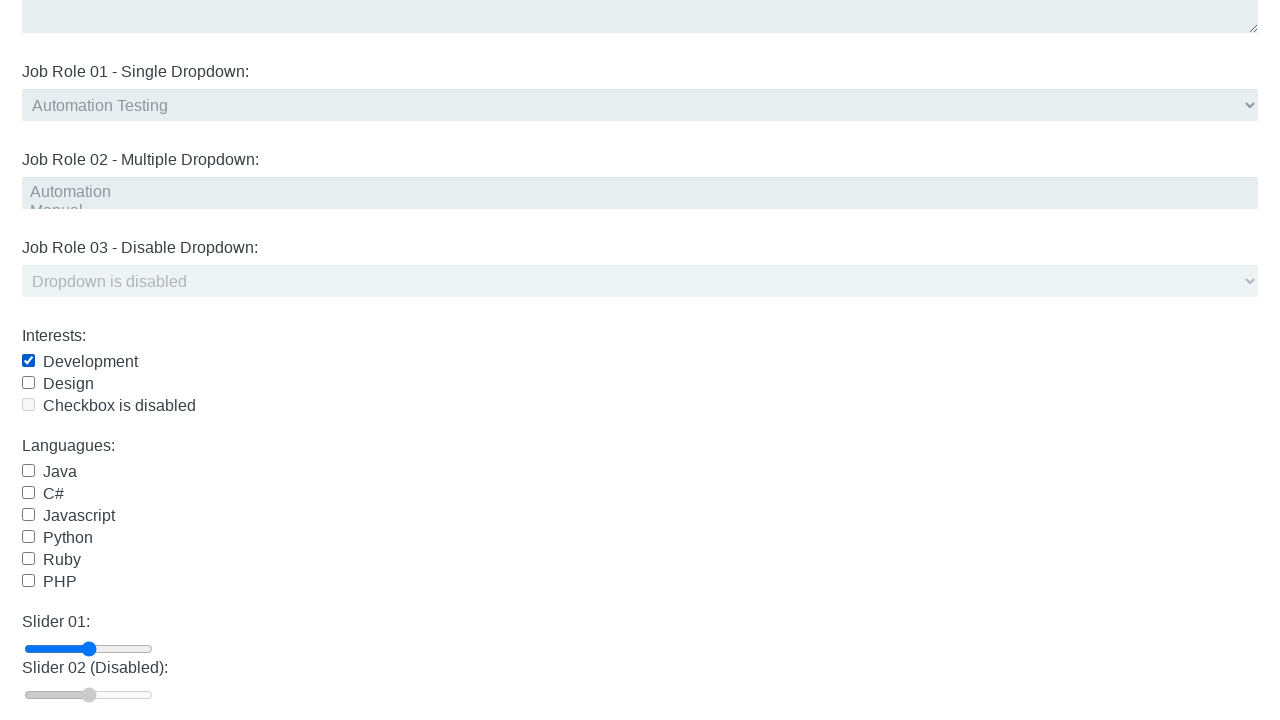

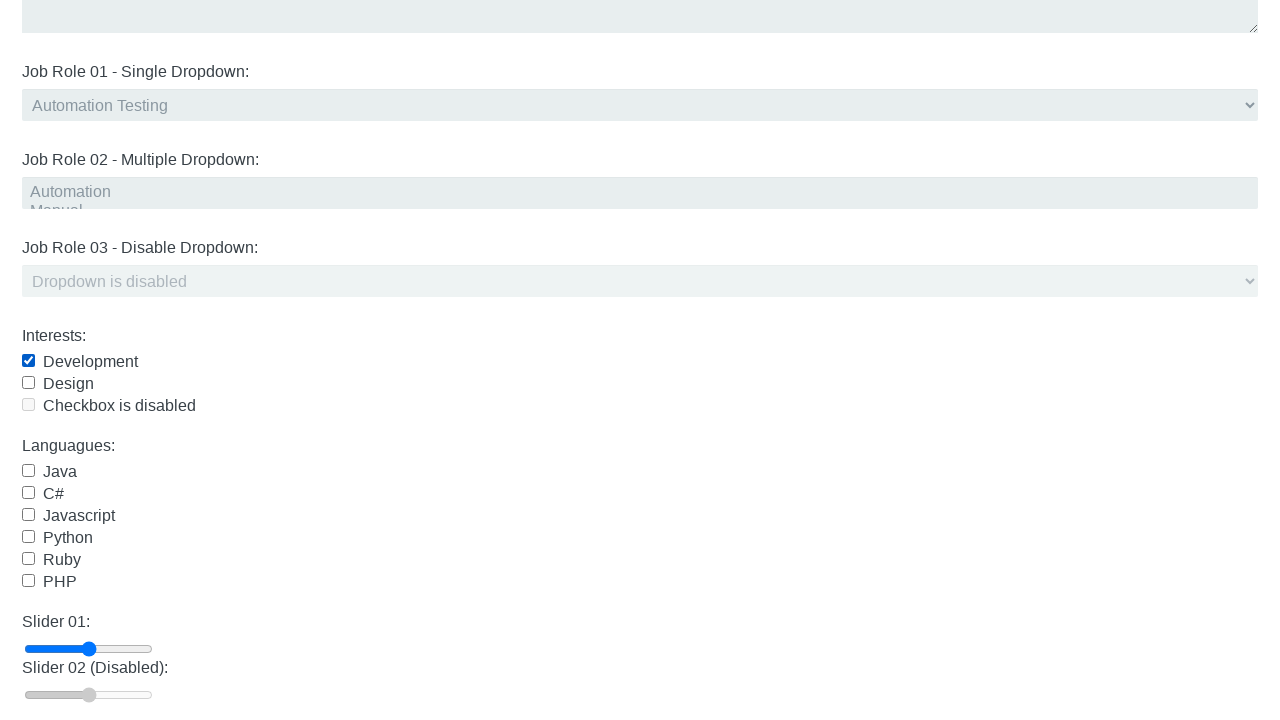